Tests an e-commerce shopping flow by searching for products containing "ca", adding Cashews to cart, and proceeding through checkout to place an order.

Starting URL: https://rahulshettyacademy.com/seleniumPractise/#/

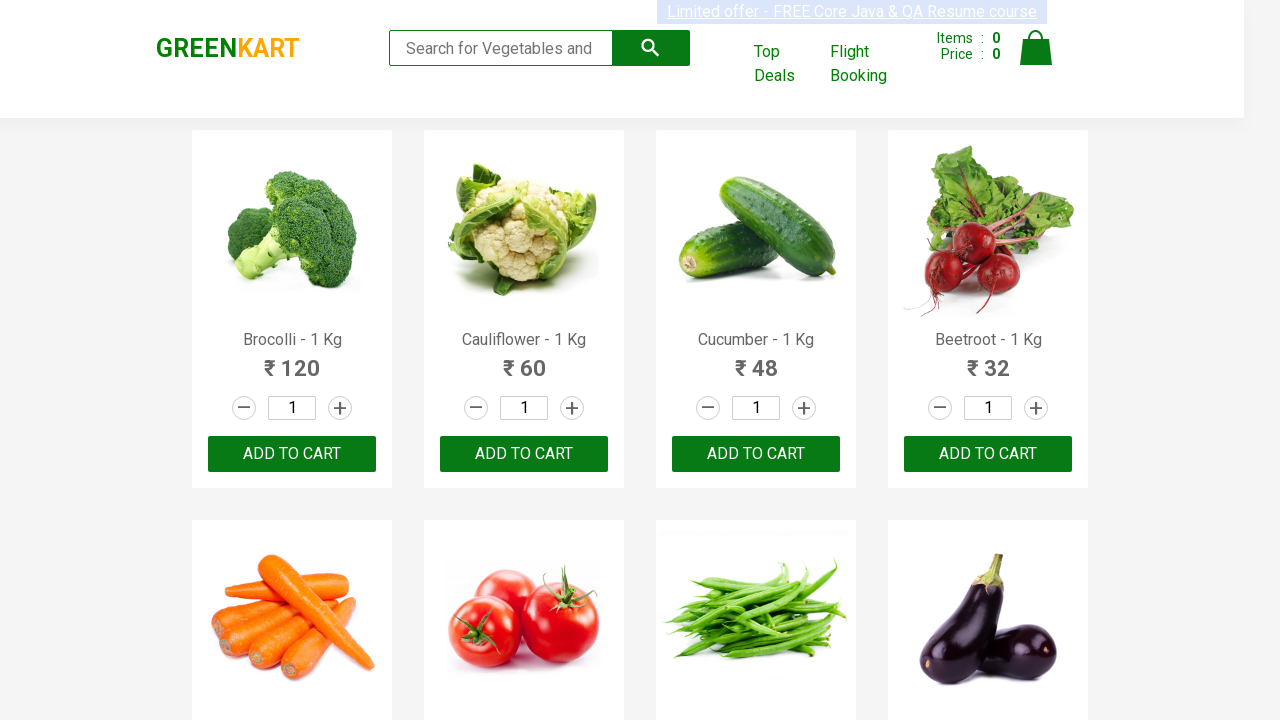

Filled search field with 'ca' to find products on .search-keyword
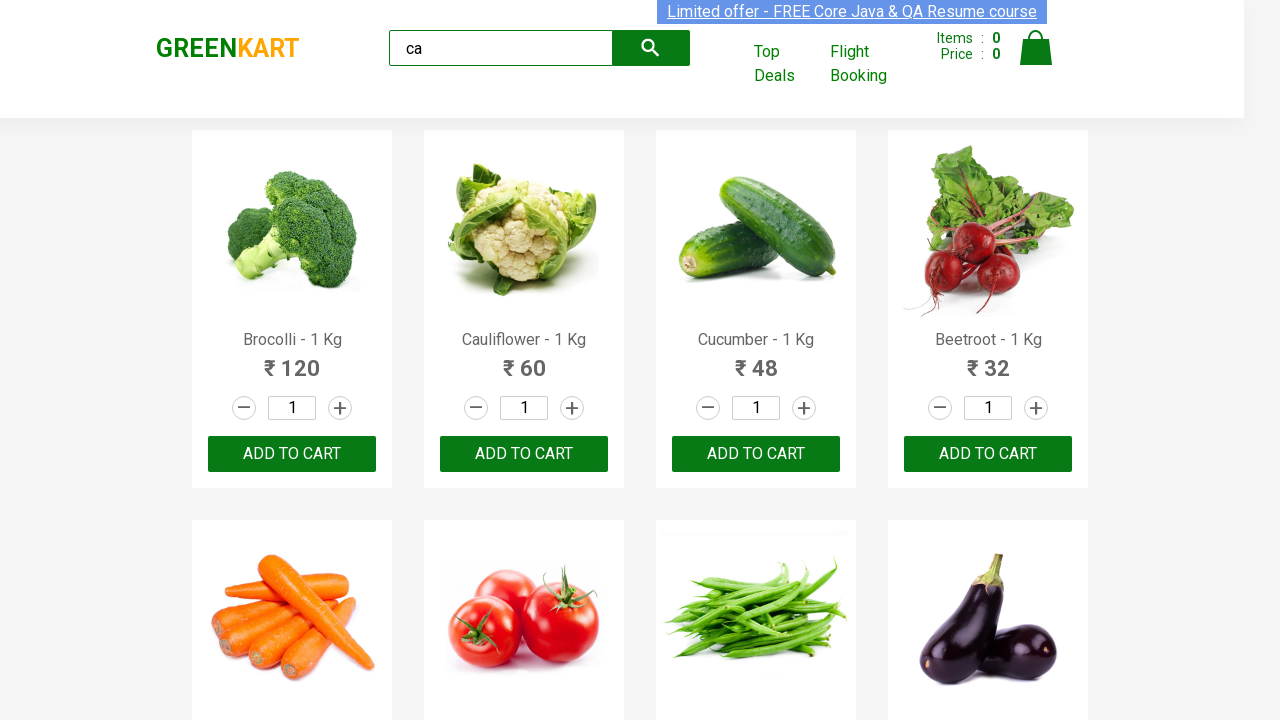

Waited for search results to load
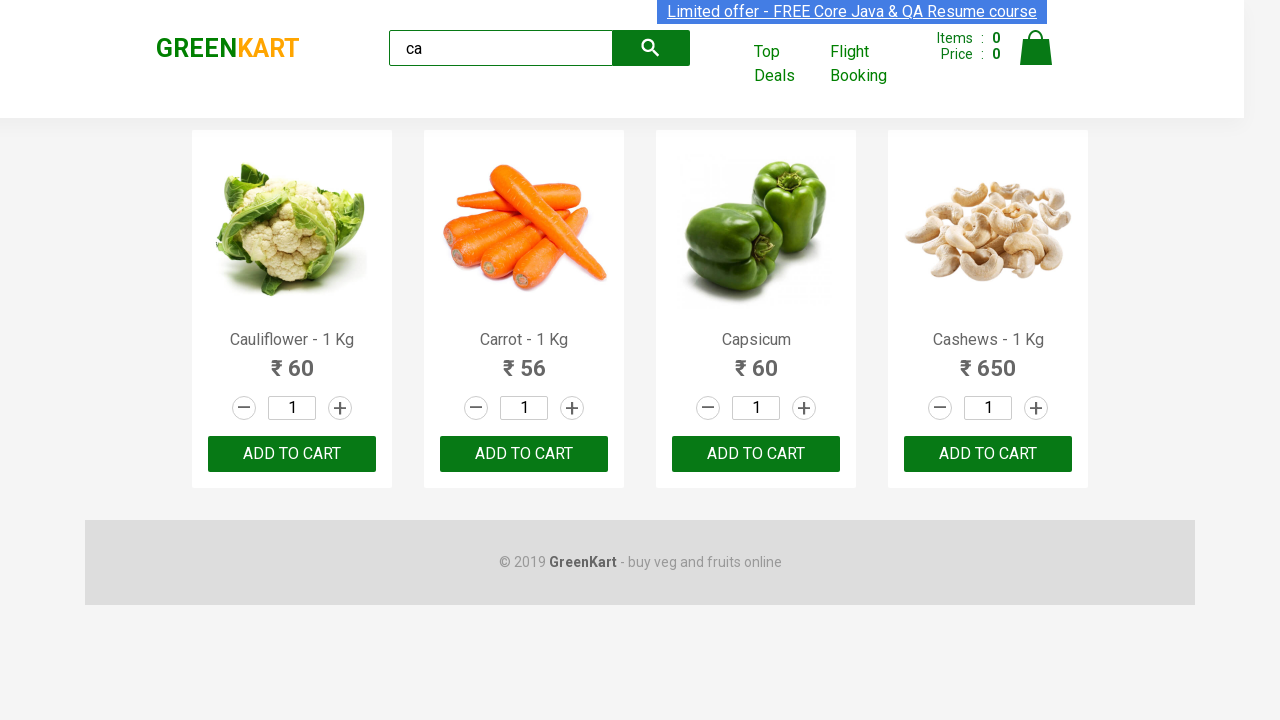

Verified visible products are displayed
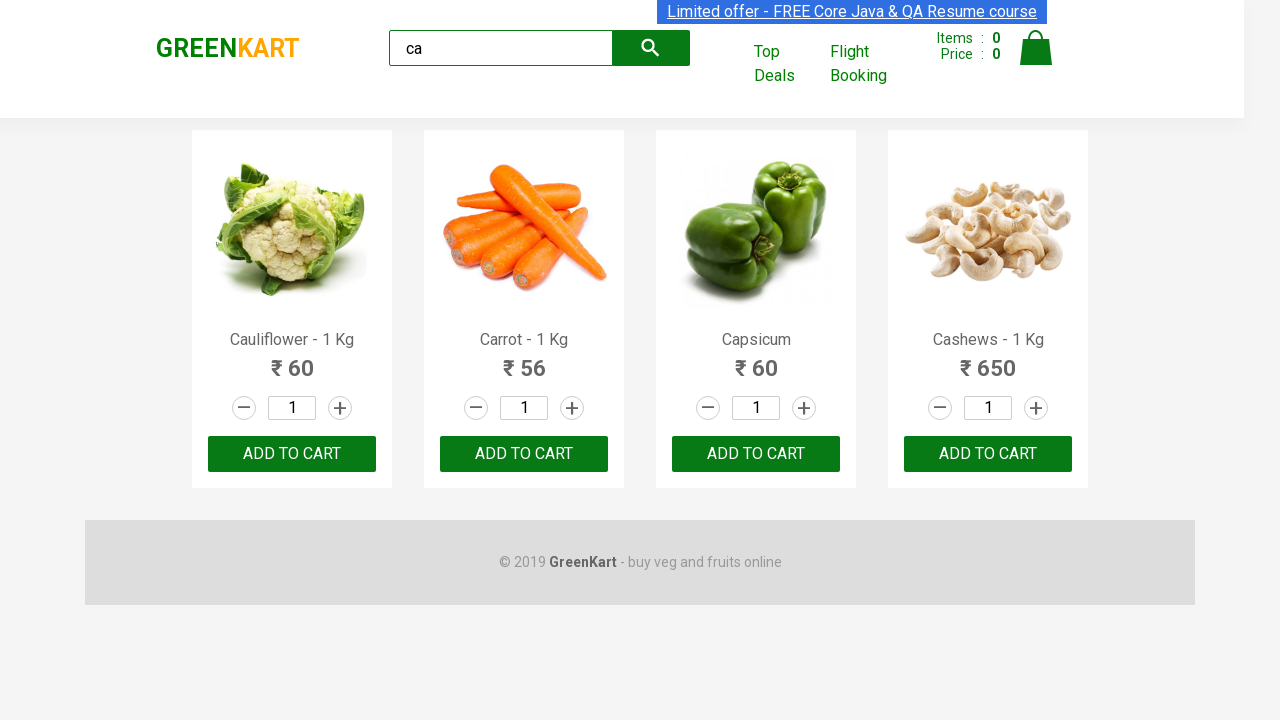

Located all product elements
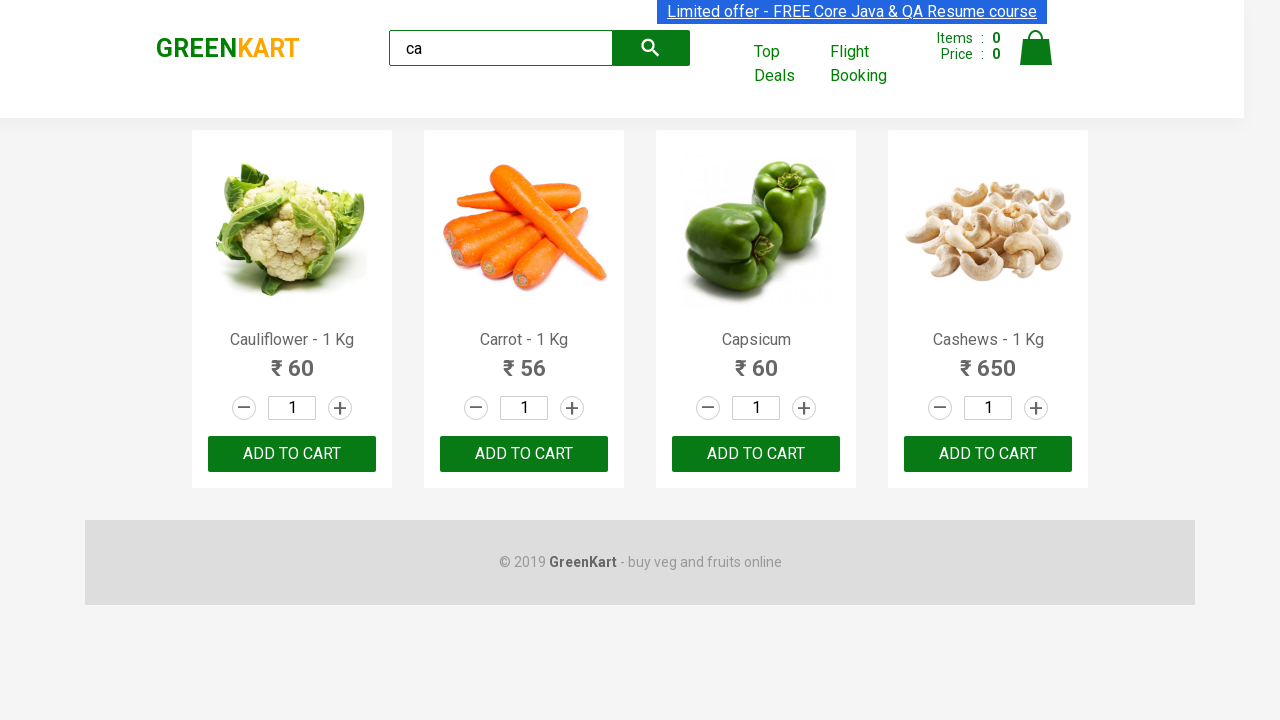

Retrieved product name: Cauliflower - 1 Kg
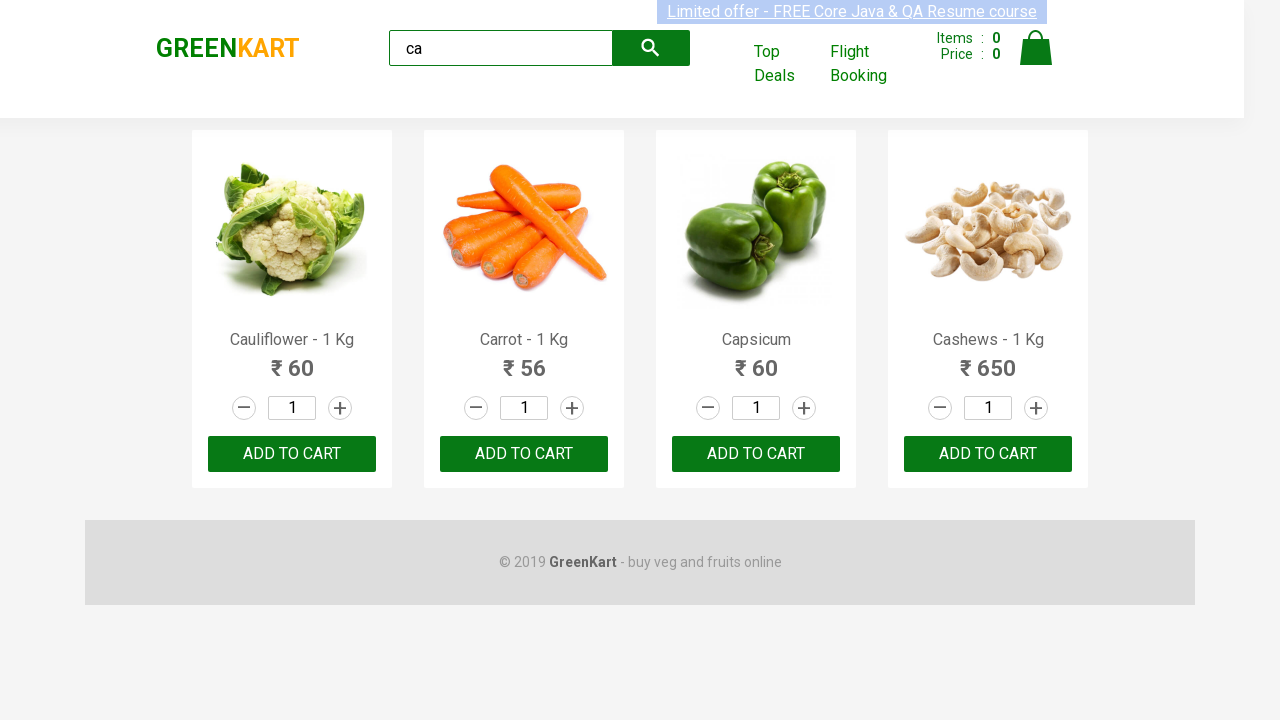

Retrieved product name: Carrot - 1 Kg
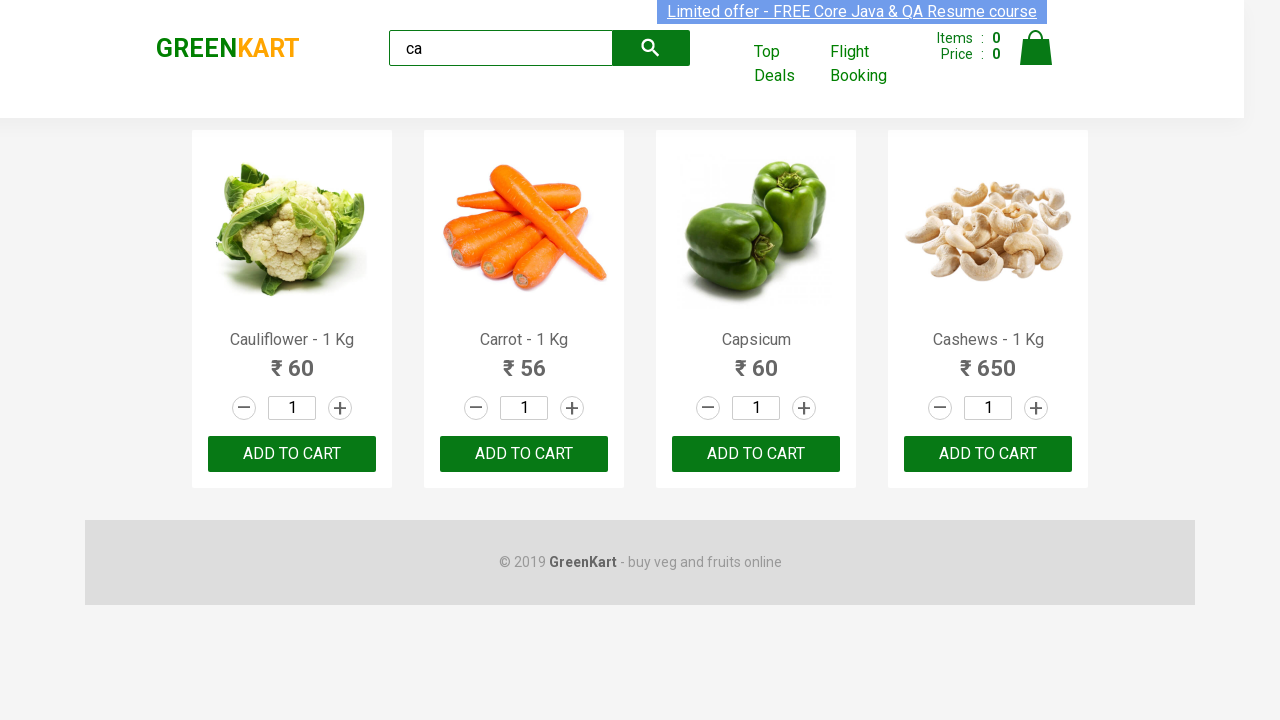

Retrieved product name: Capsicum
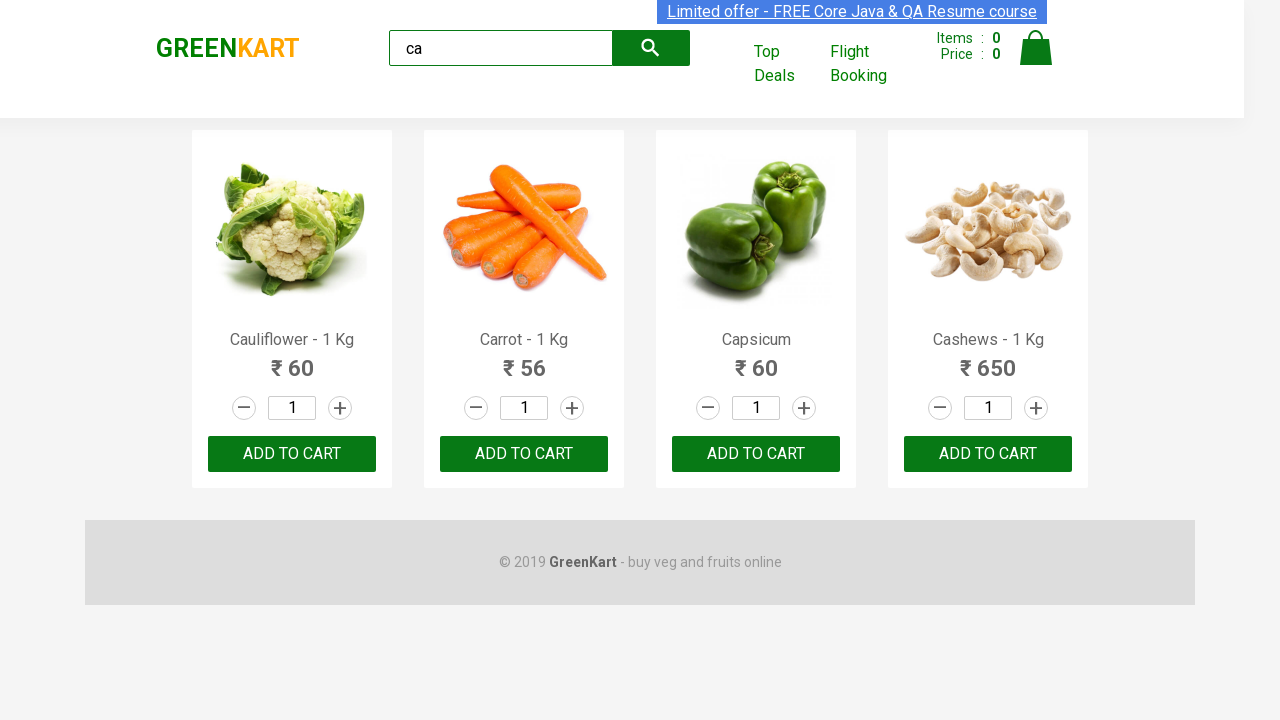

Retrieved product name: Cashews - 1 Kg
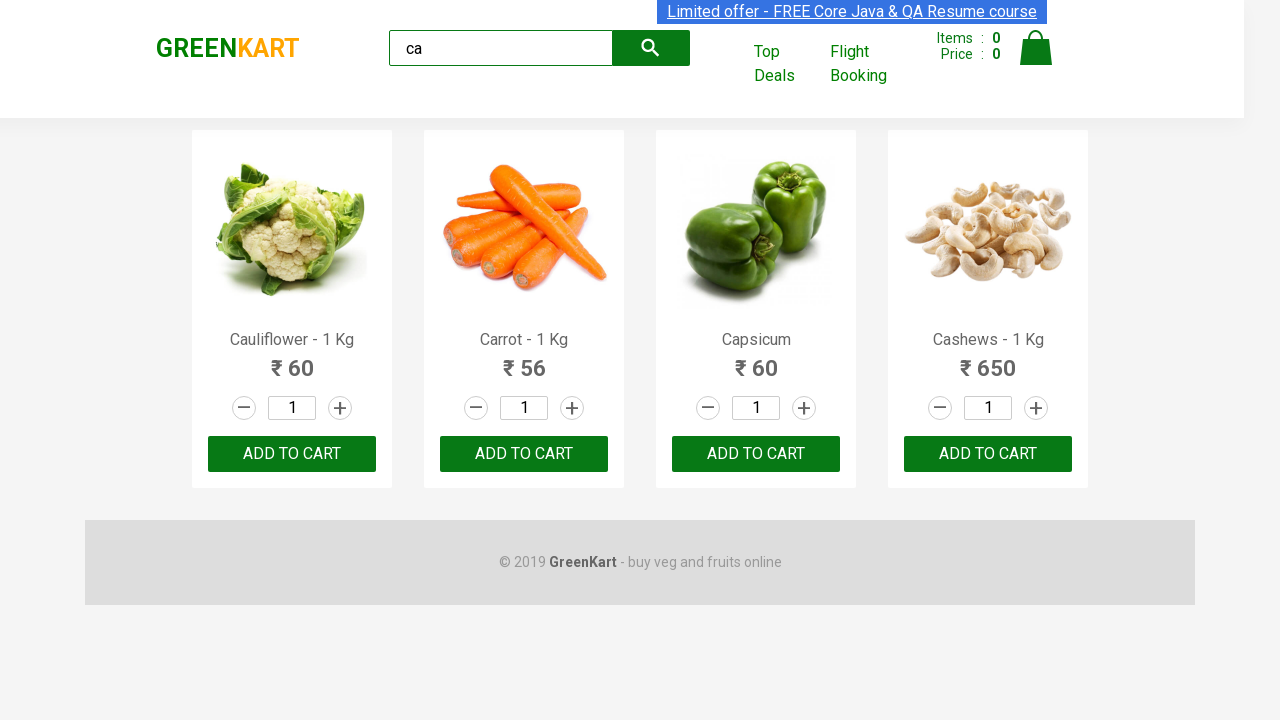

Clicked Add to Cart button for Cashews product at (988, 454) on .products .product >> nth=3 >> button
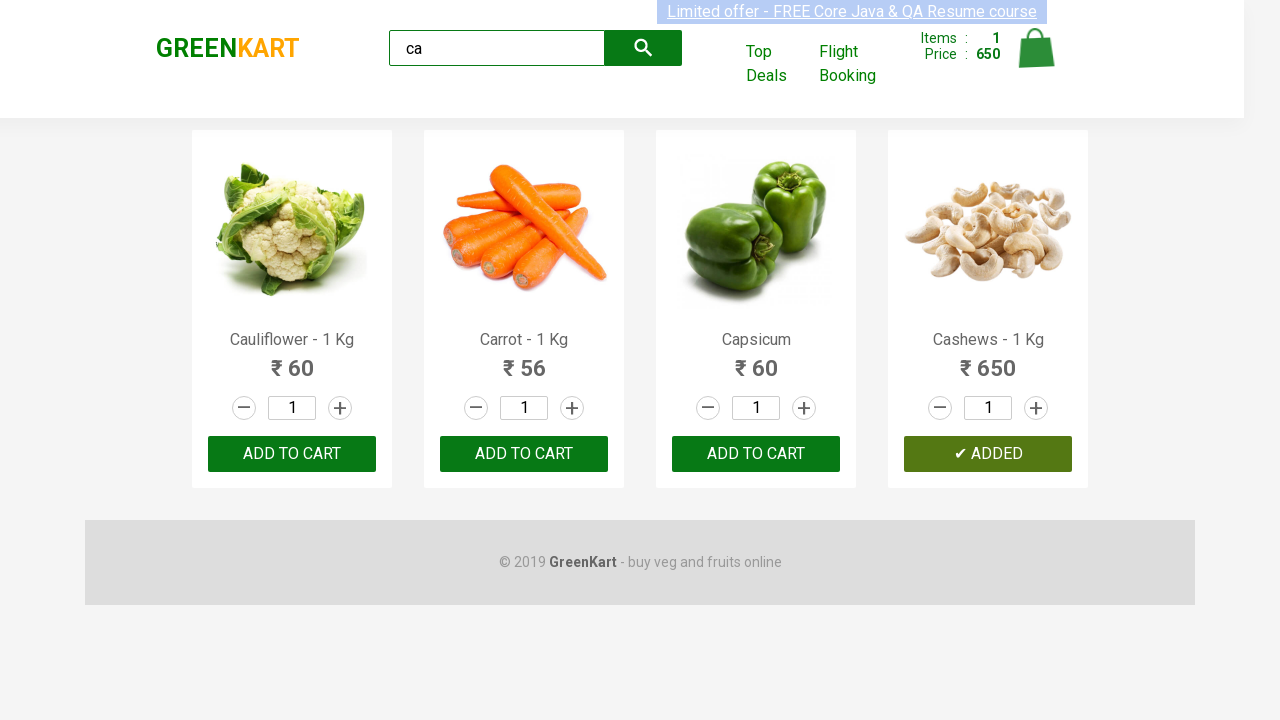

Clicked on cart icon to view cart at (1036, 48) on .cart-icon > img
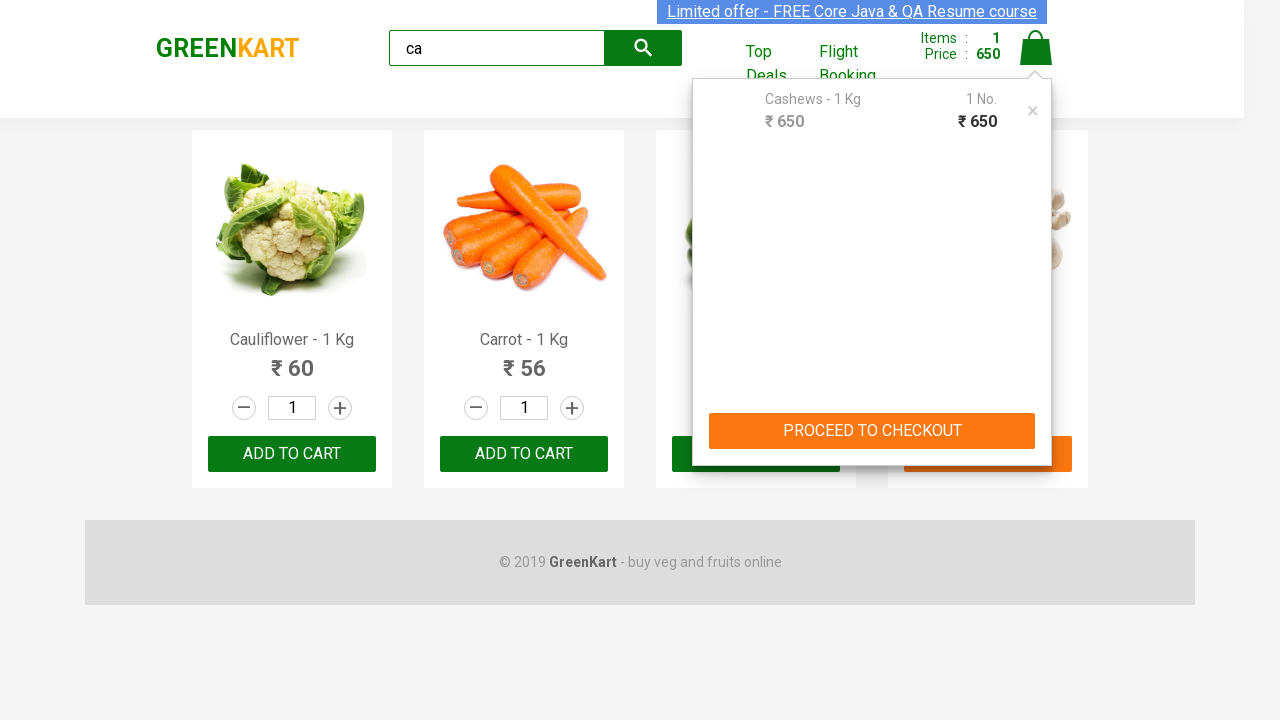

Clicked Proceed to Checkout button at (872, 431) on text=PROCEED TO CHECKOUT
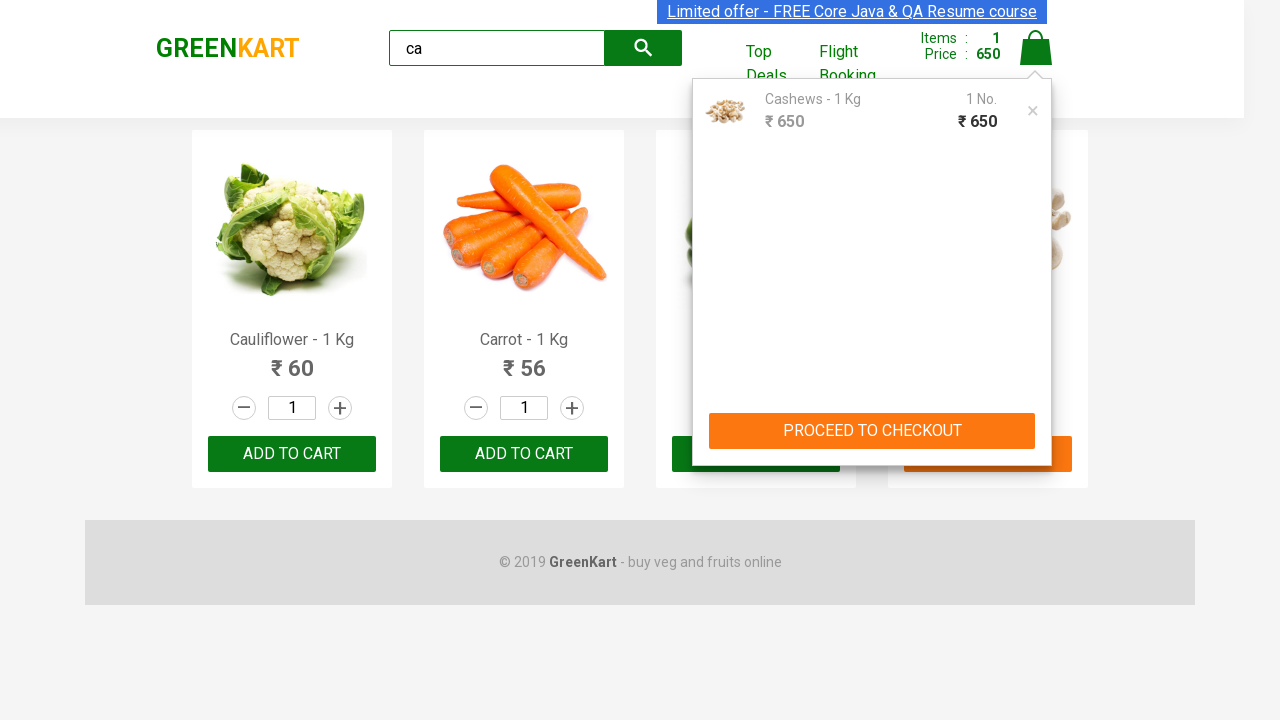

Clicked Place Order button to complete purchase at (1036, 420) on text=Place Order
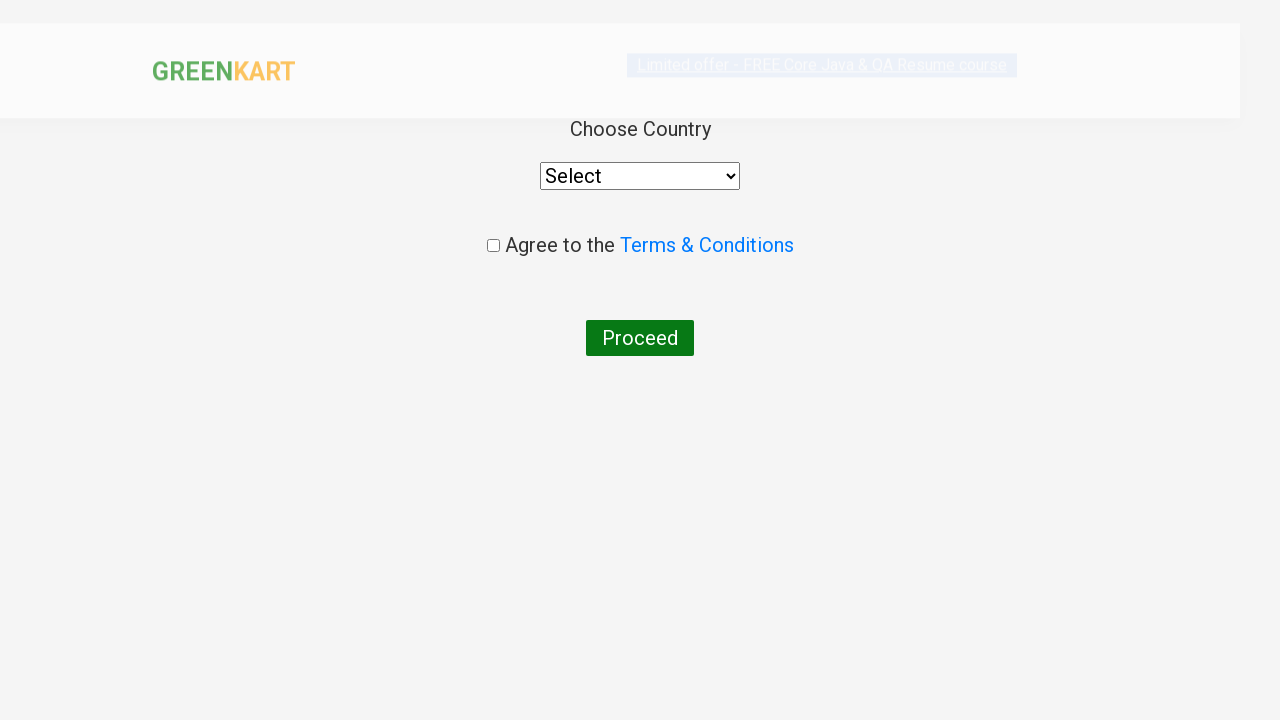

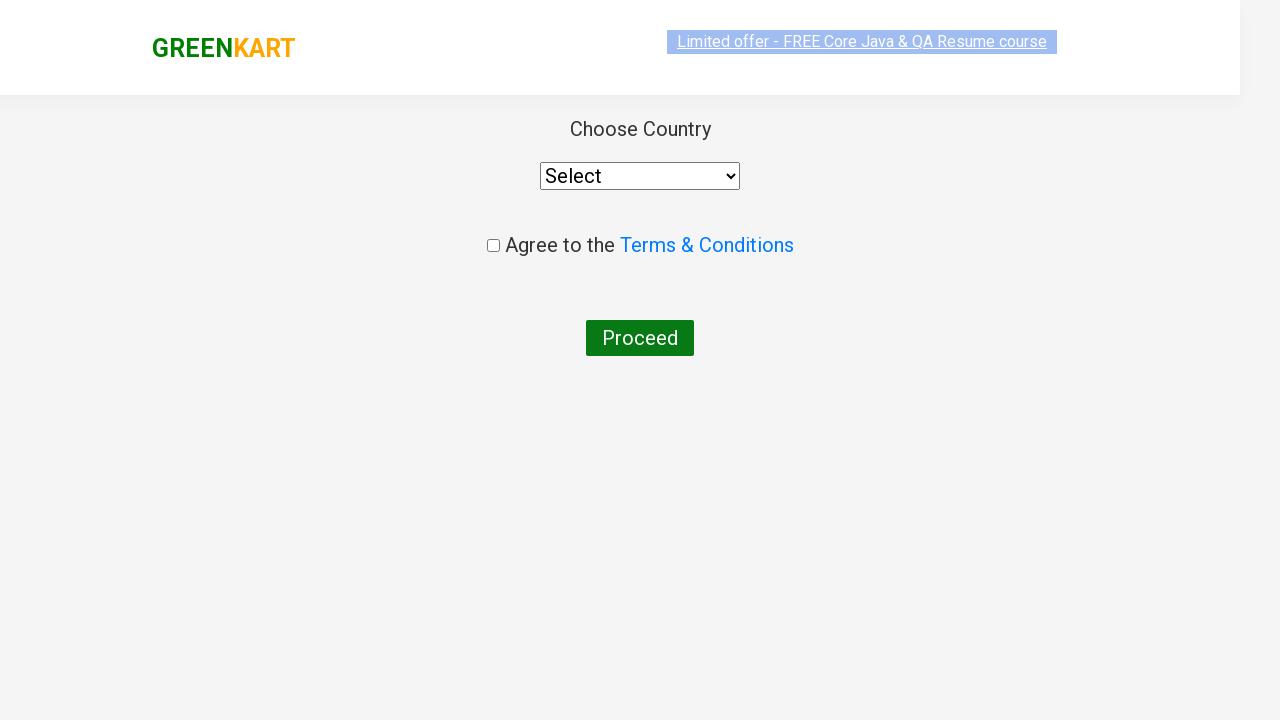